Counts the total number of iframe elements on the page

Starting URL: https://demoqa.com/frames

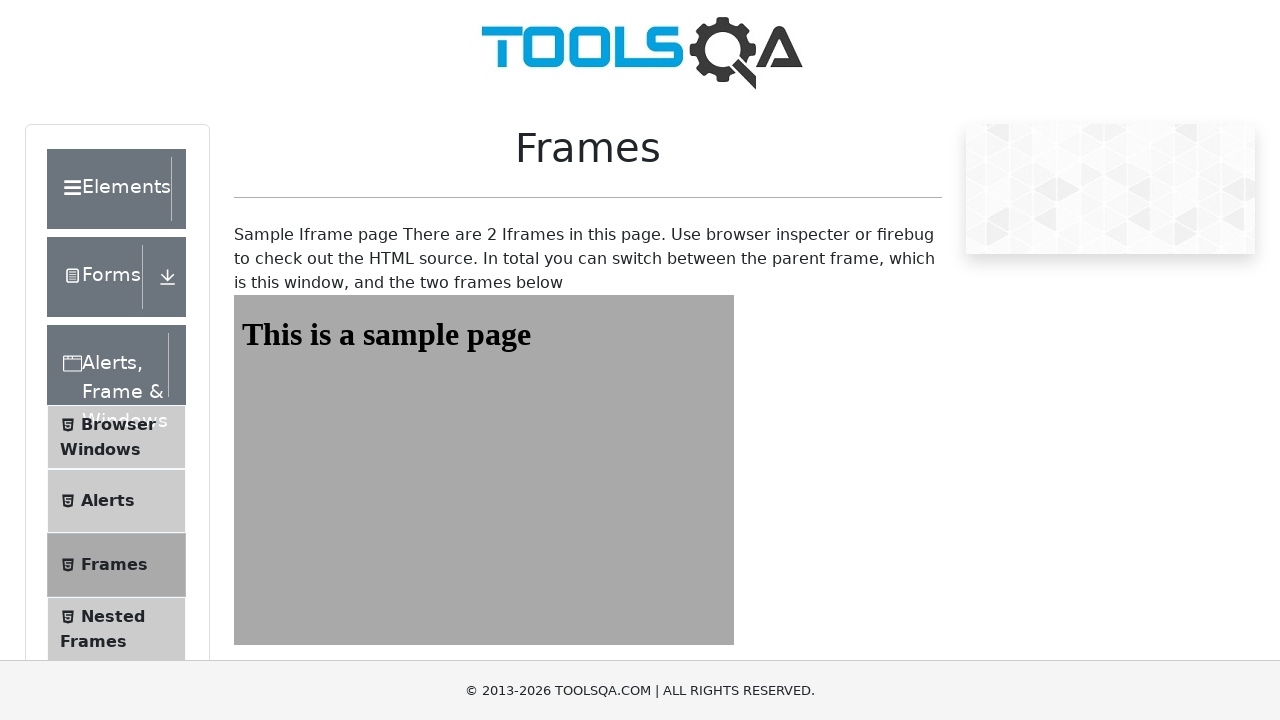

Navigated to https://demoqa.com/frames
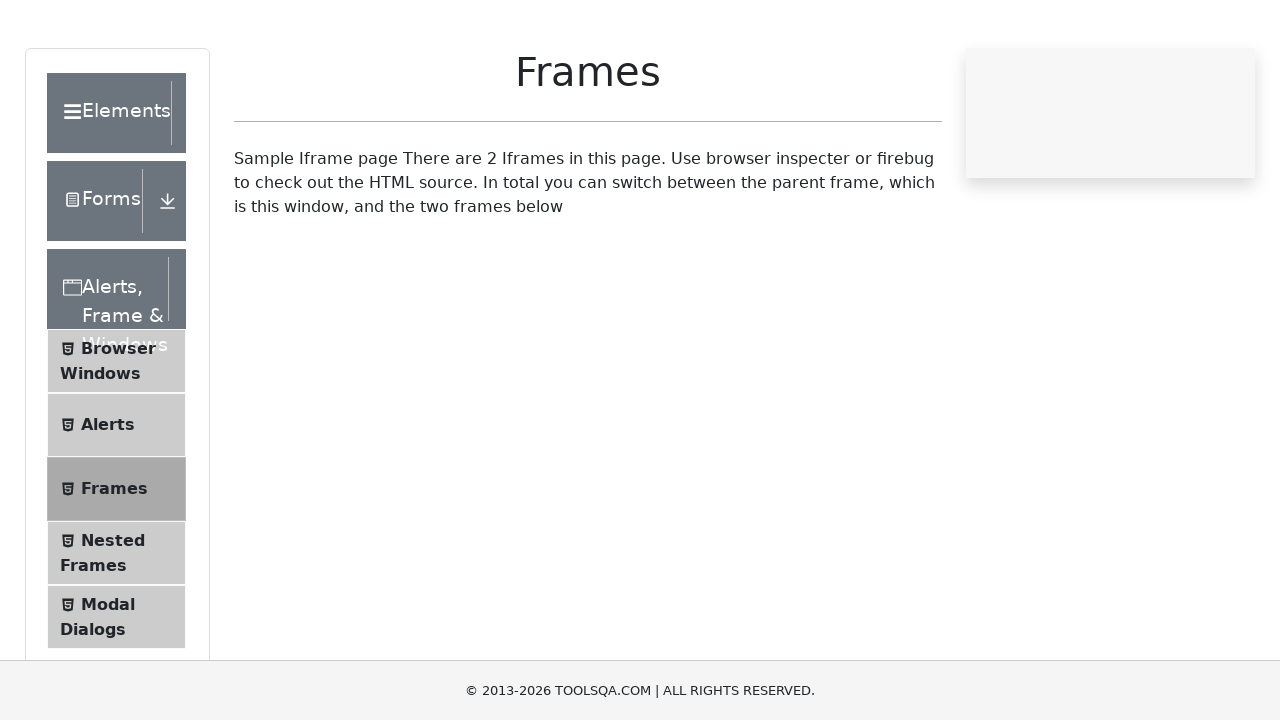

Located all iframe elements on the page
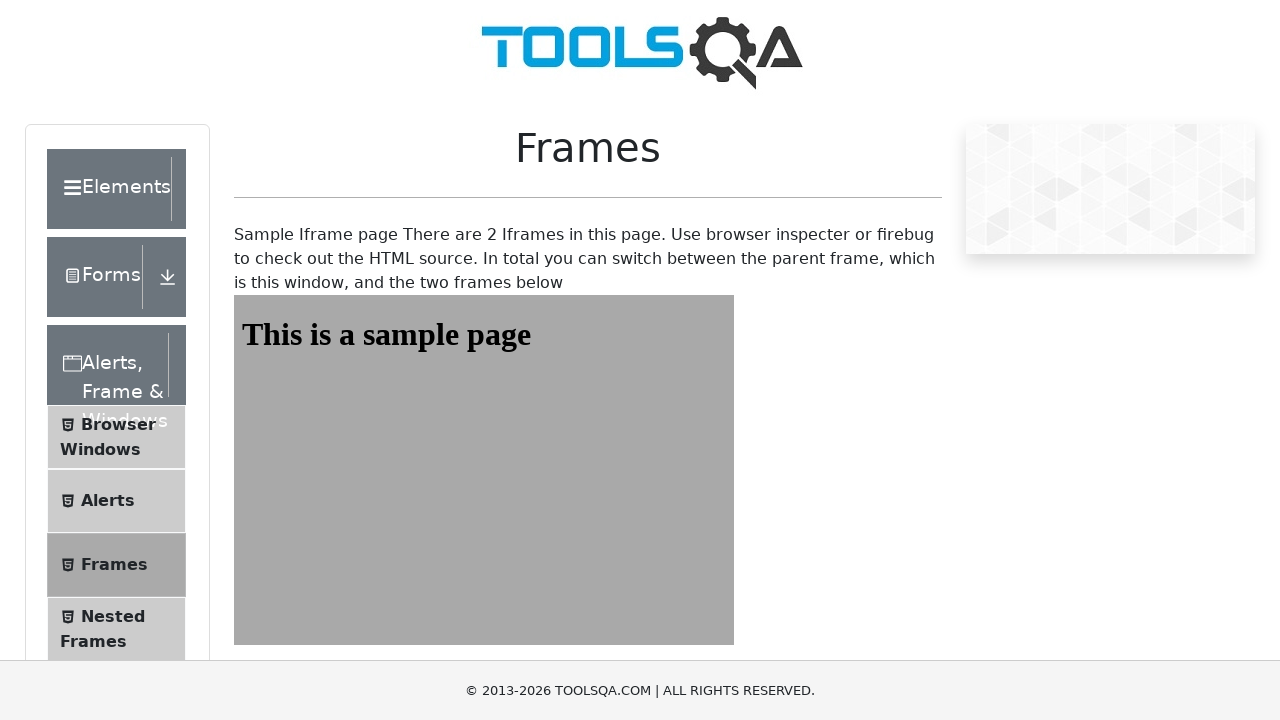

Counted total number of frames: 4
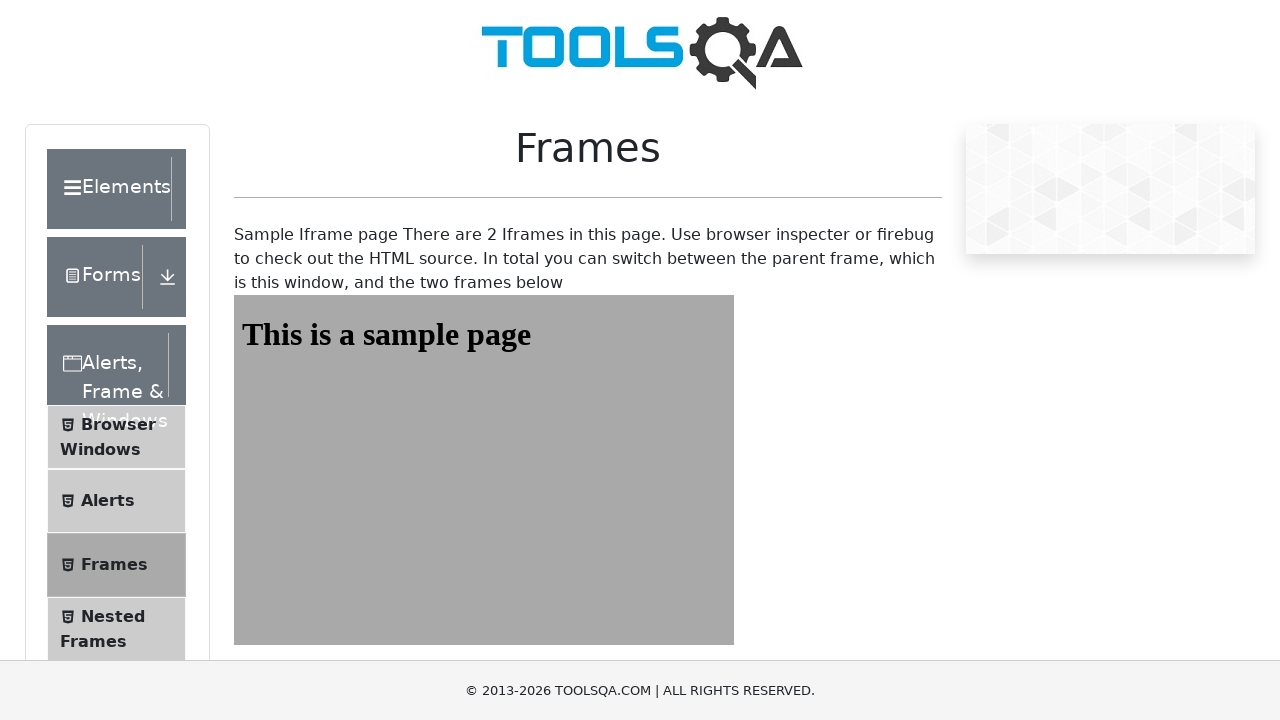

Printed total frame count: 4
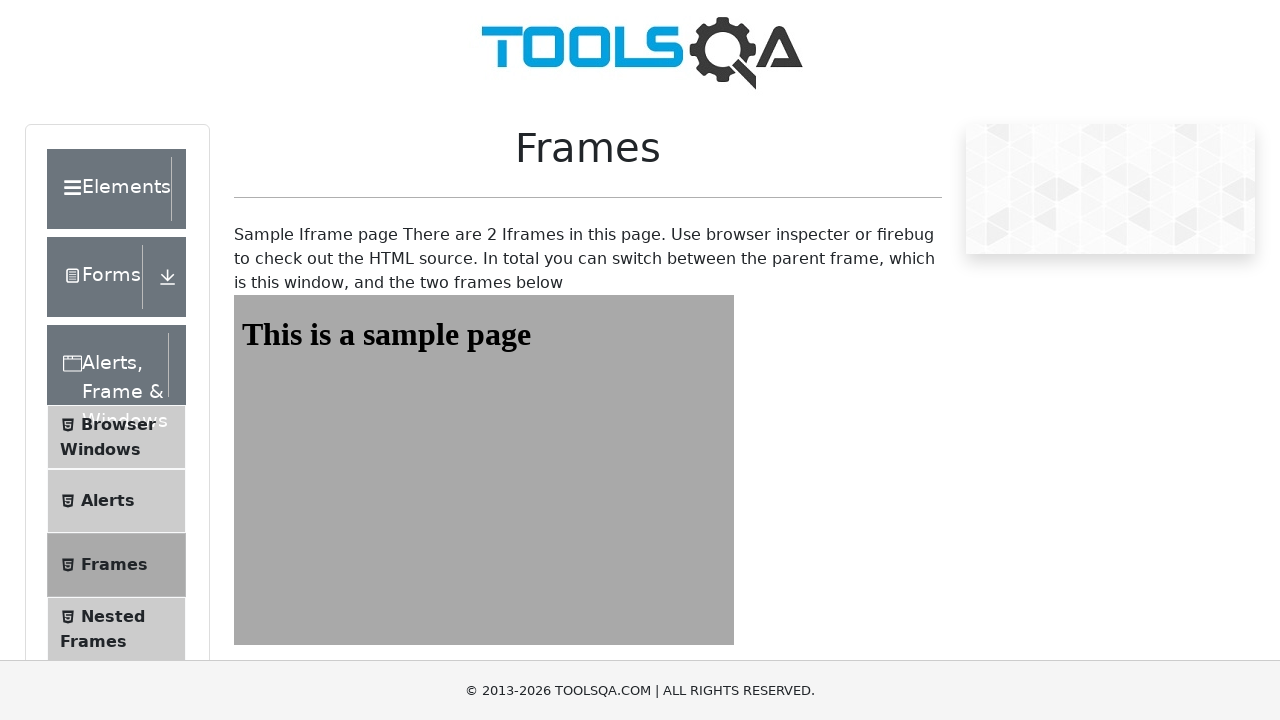

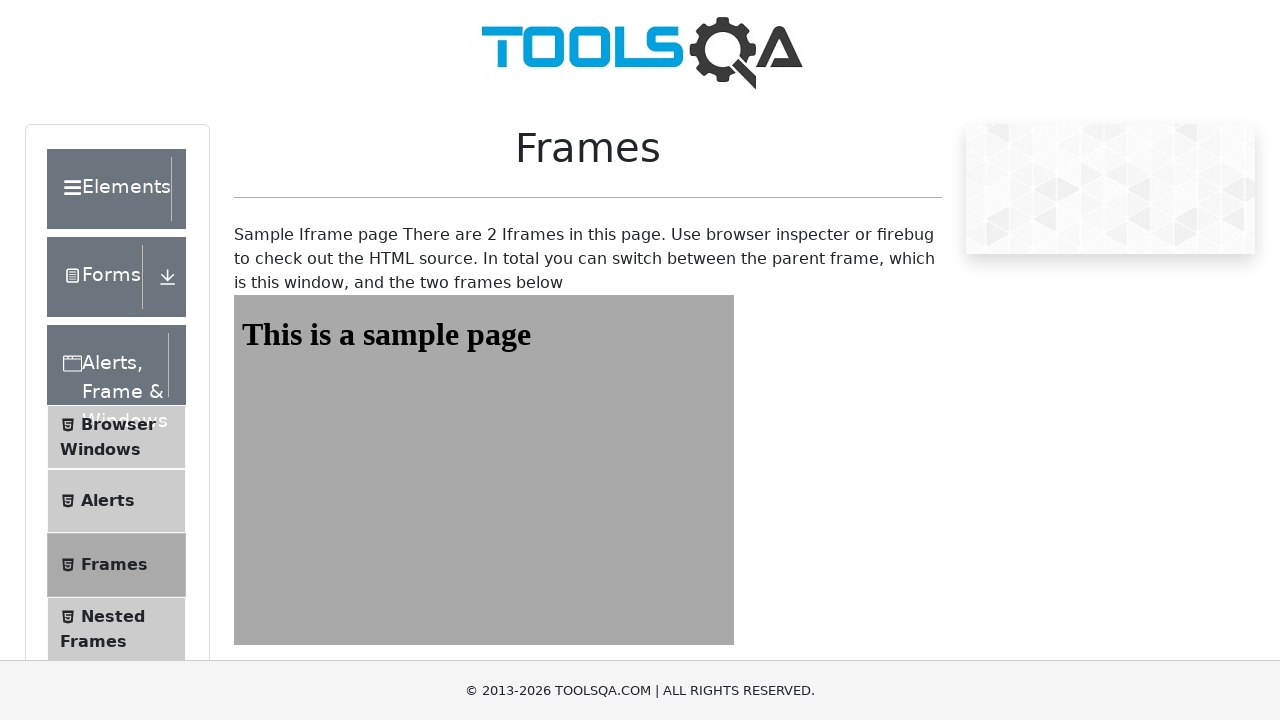